Navigates to the VCTC Pune website and waits for the page to load.

Starting URL: https://vctcpune.com/

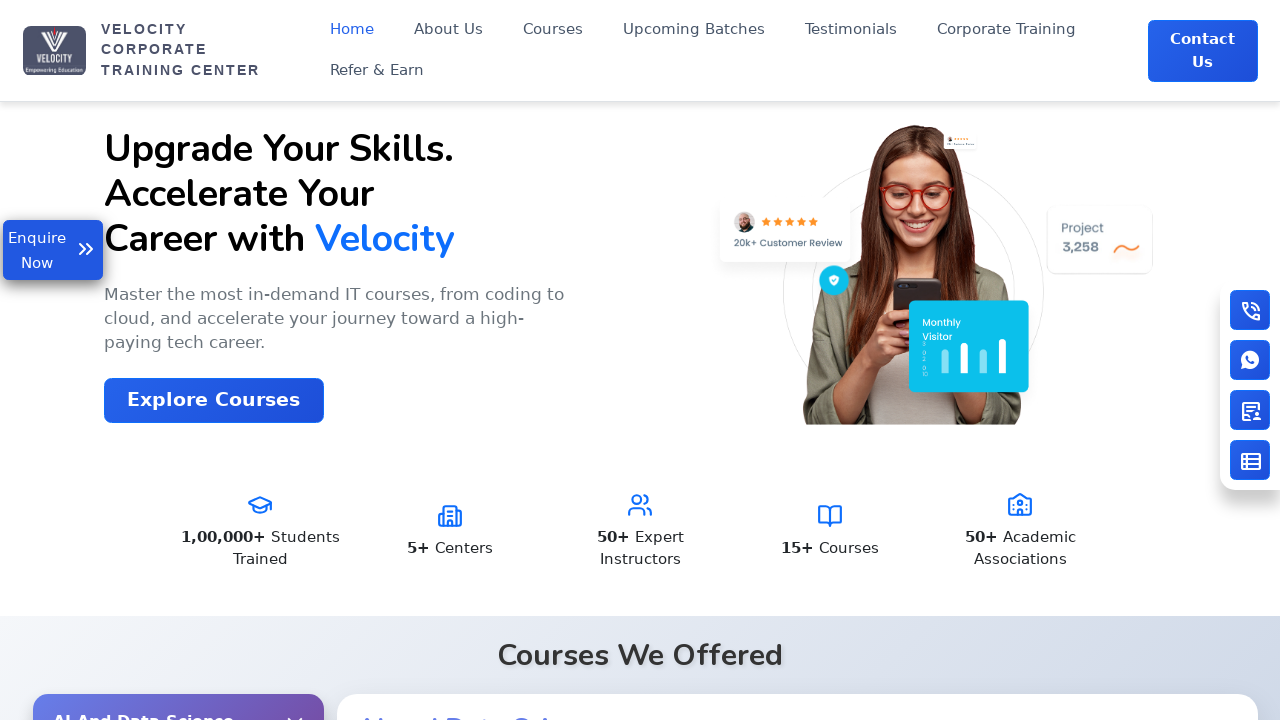

VCTC Pune website page fully loaded
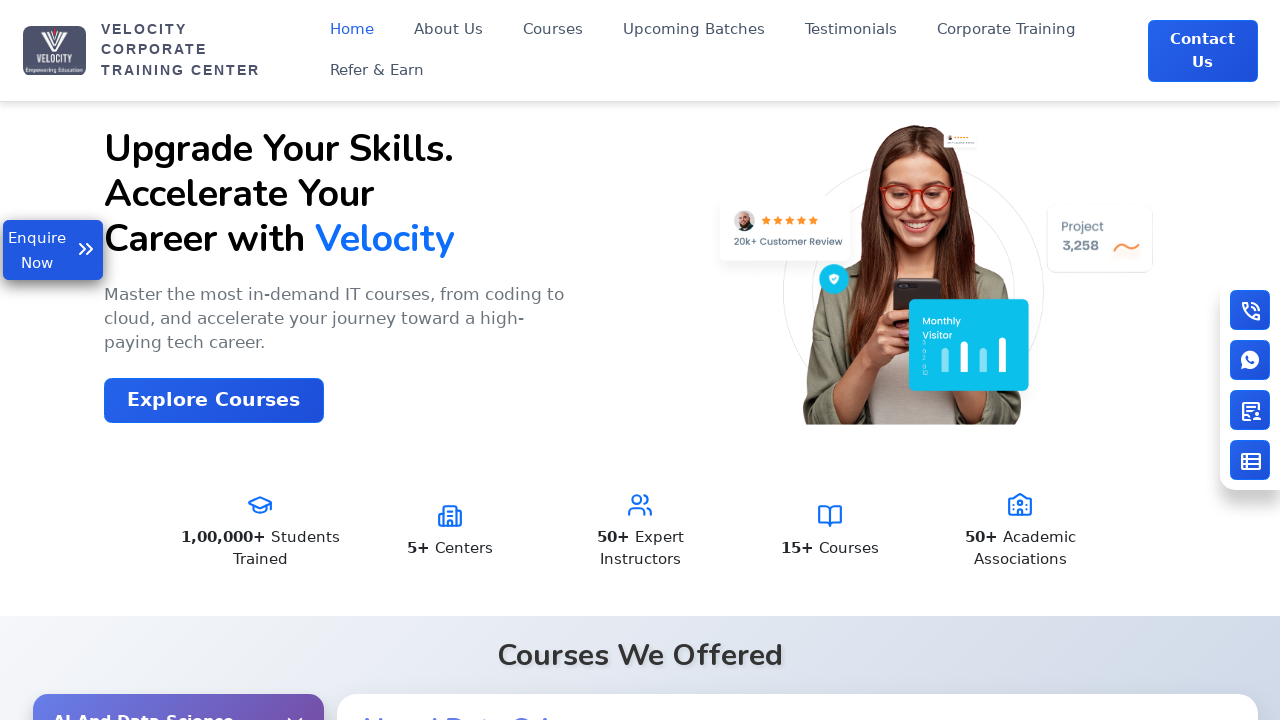

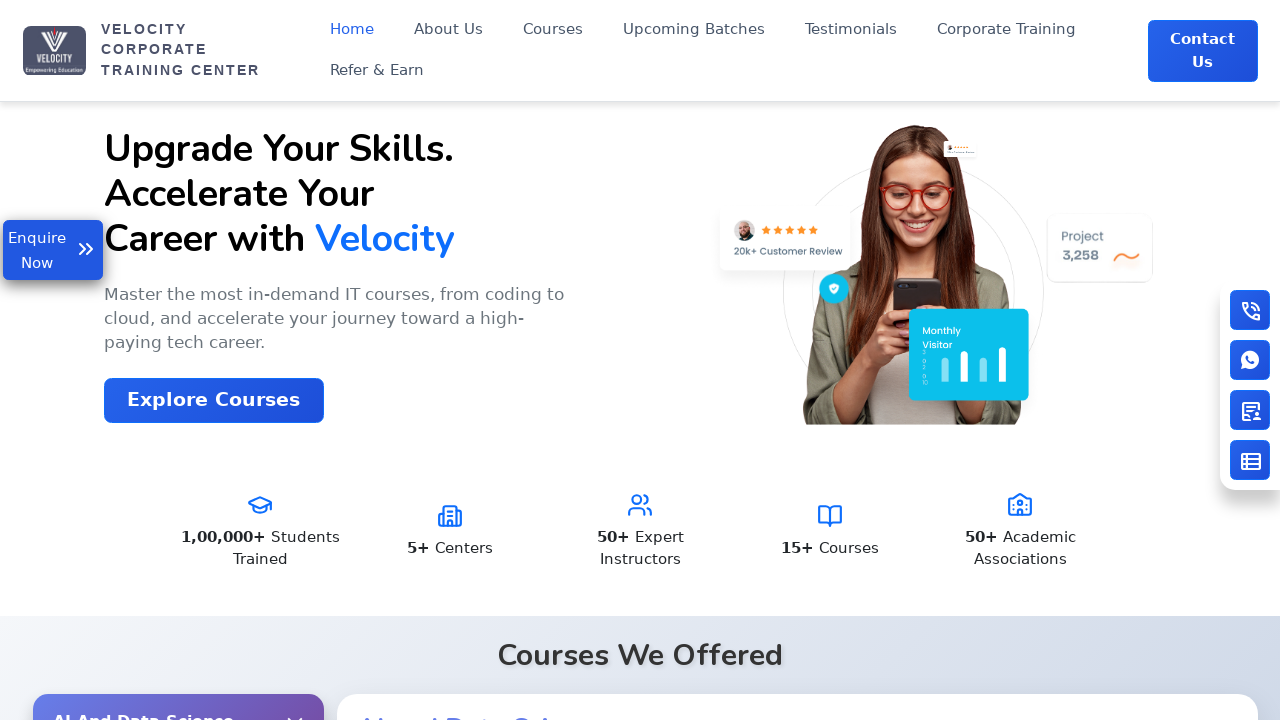